Navigates to Python.org downloads section and retrieves the latest Python release version

Starting URL: https://www.python.org/

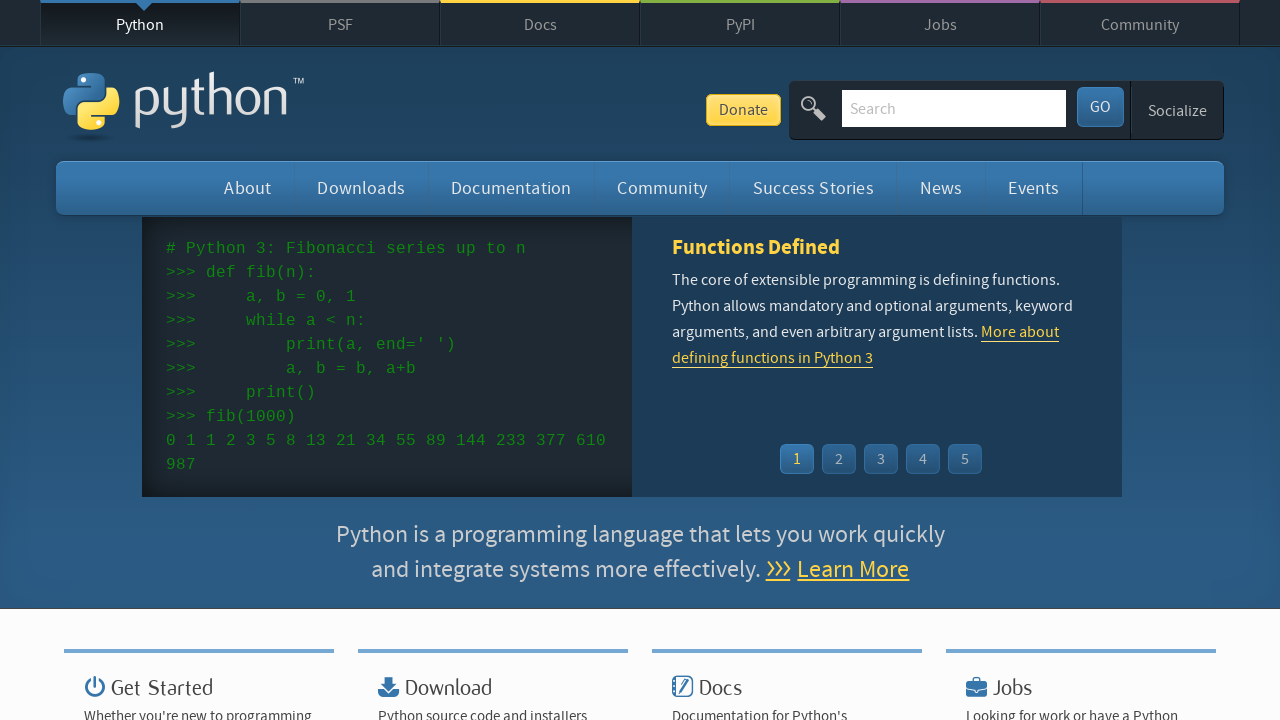

Hovered over downloads menu to show submenu at (361, 188) on li#downloads
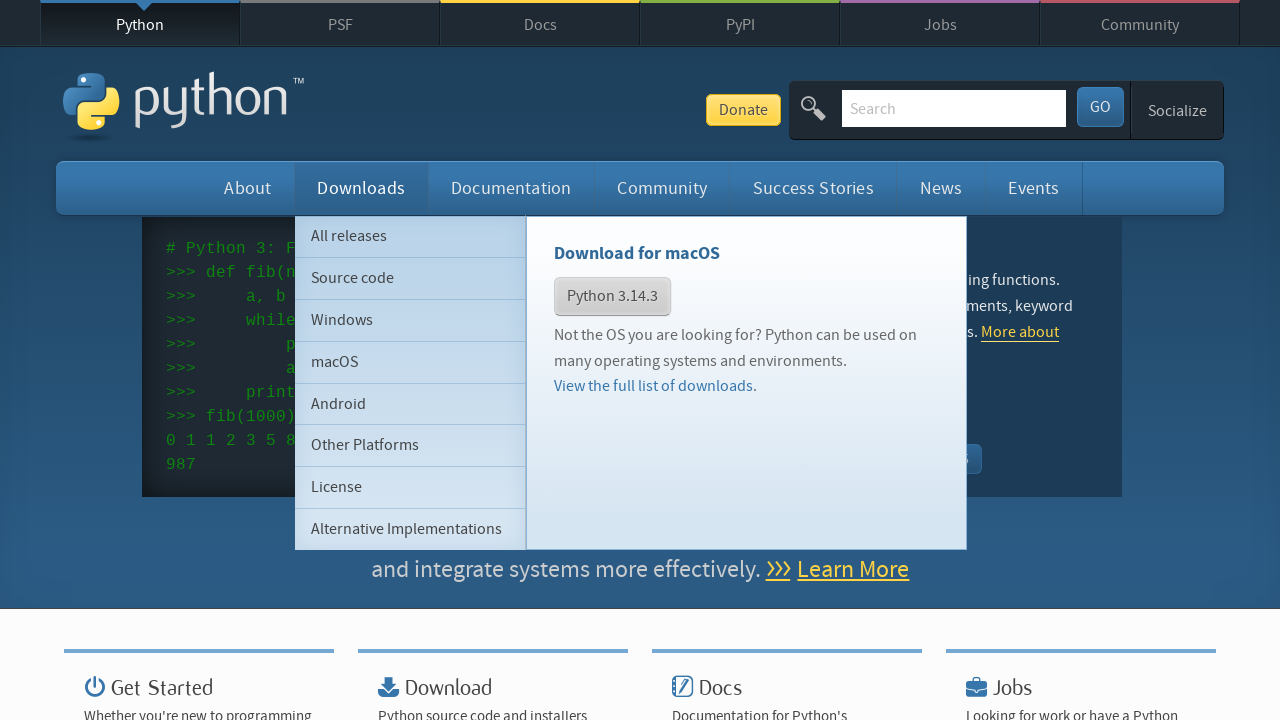

Clicked on 'All releases' link from dropdown menu at (410, 236) on xpath=//ul[@class='subnav menu']/li[@class='tier-2 element-1']/a[text()='All rel
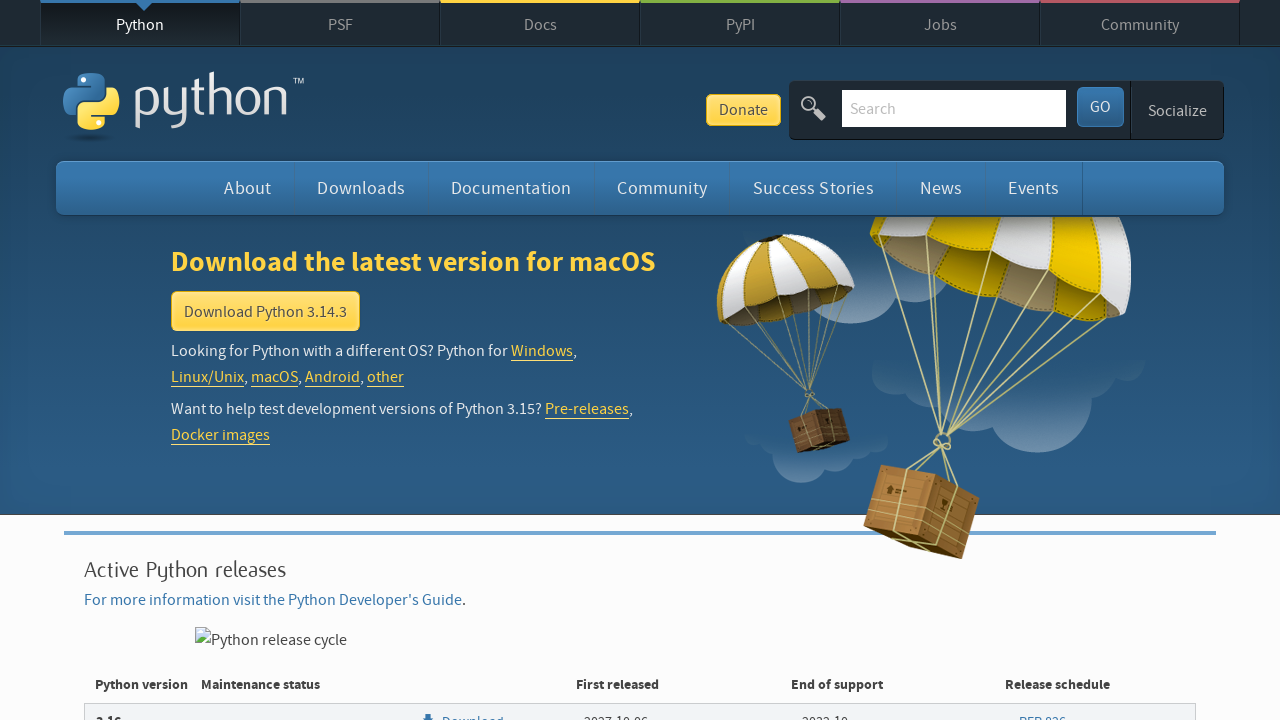

Release list loaded successfully
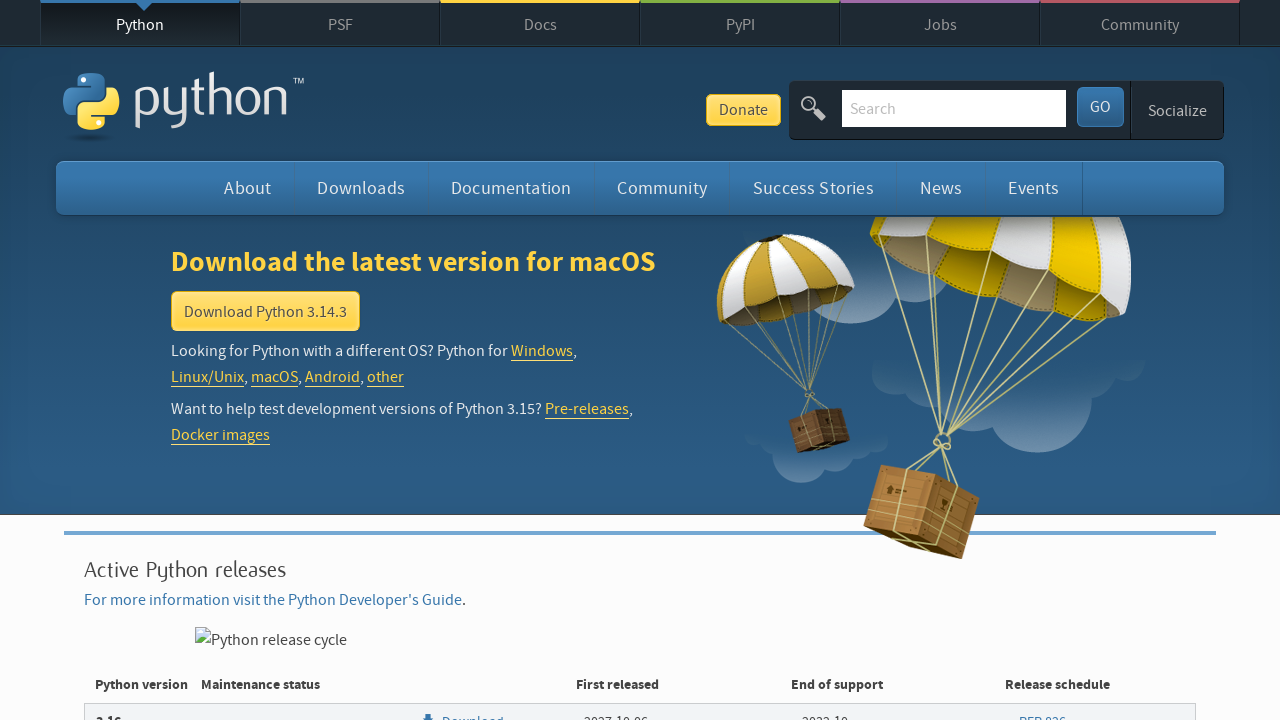

Located the latest Python release version element
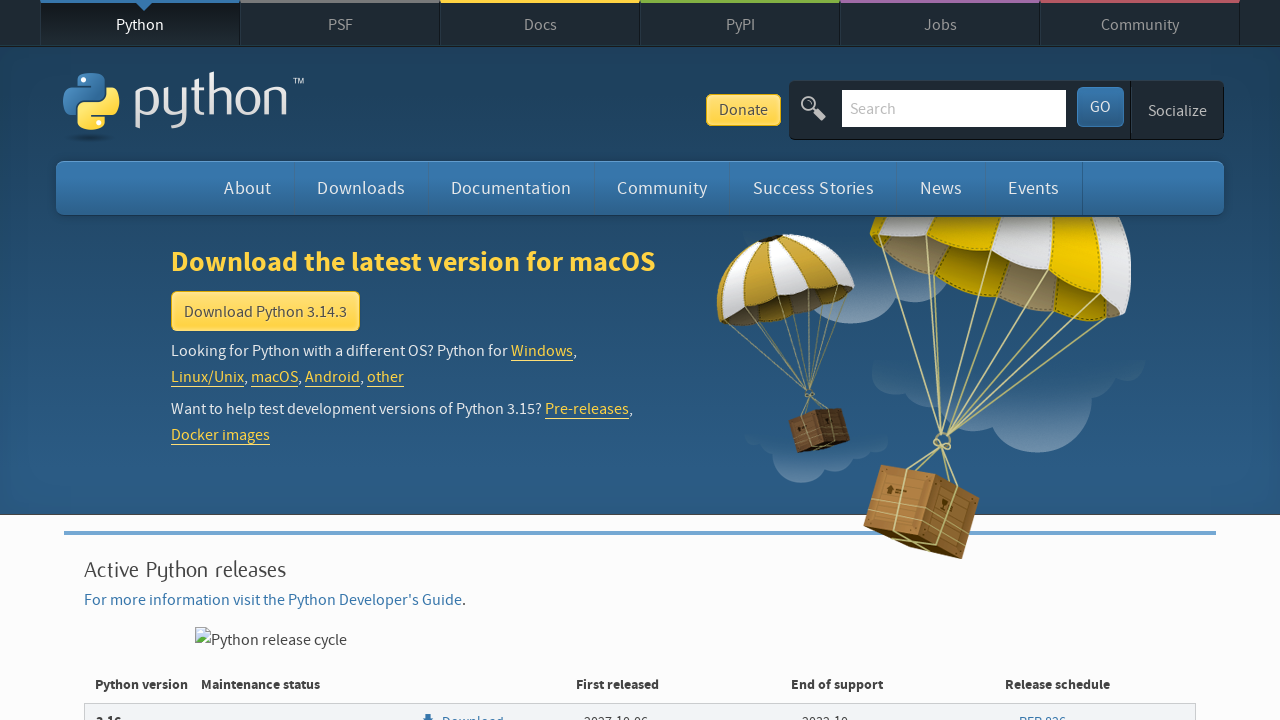

Retrieved latest Python release version: Python 3.14.3
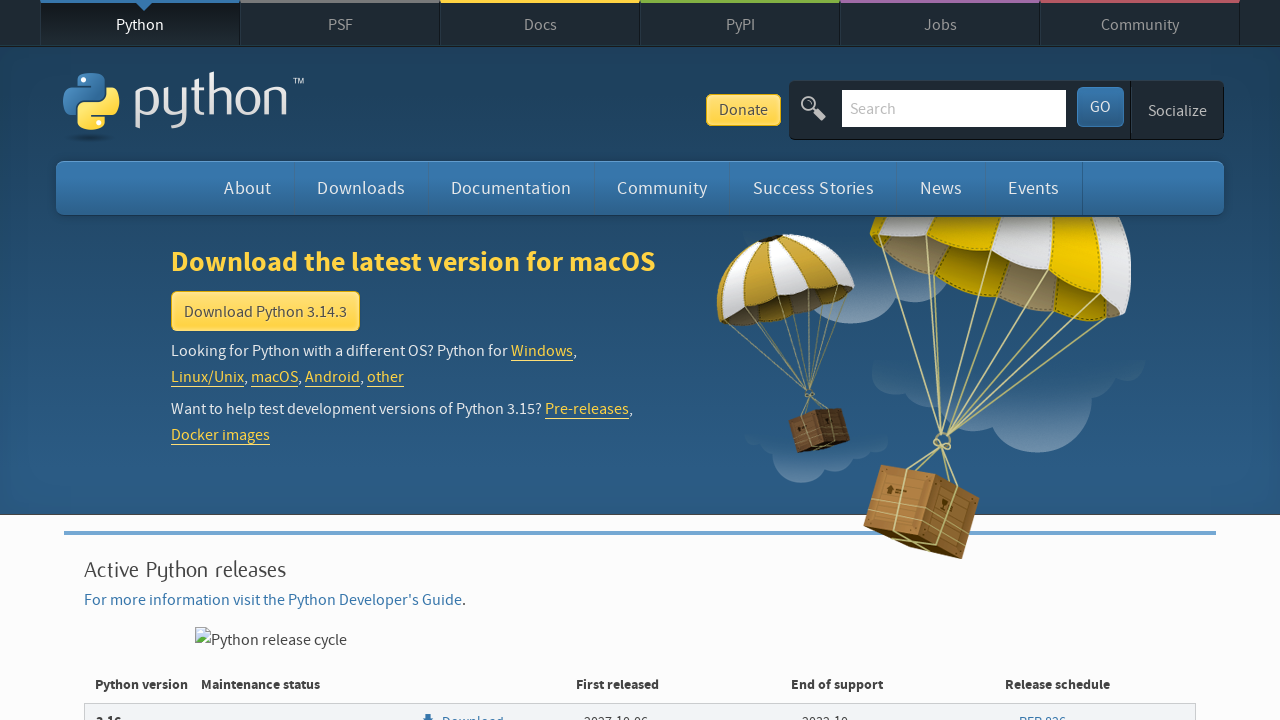

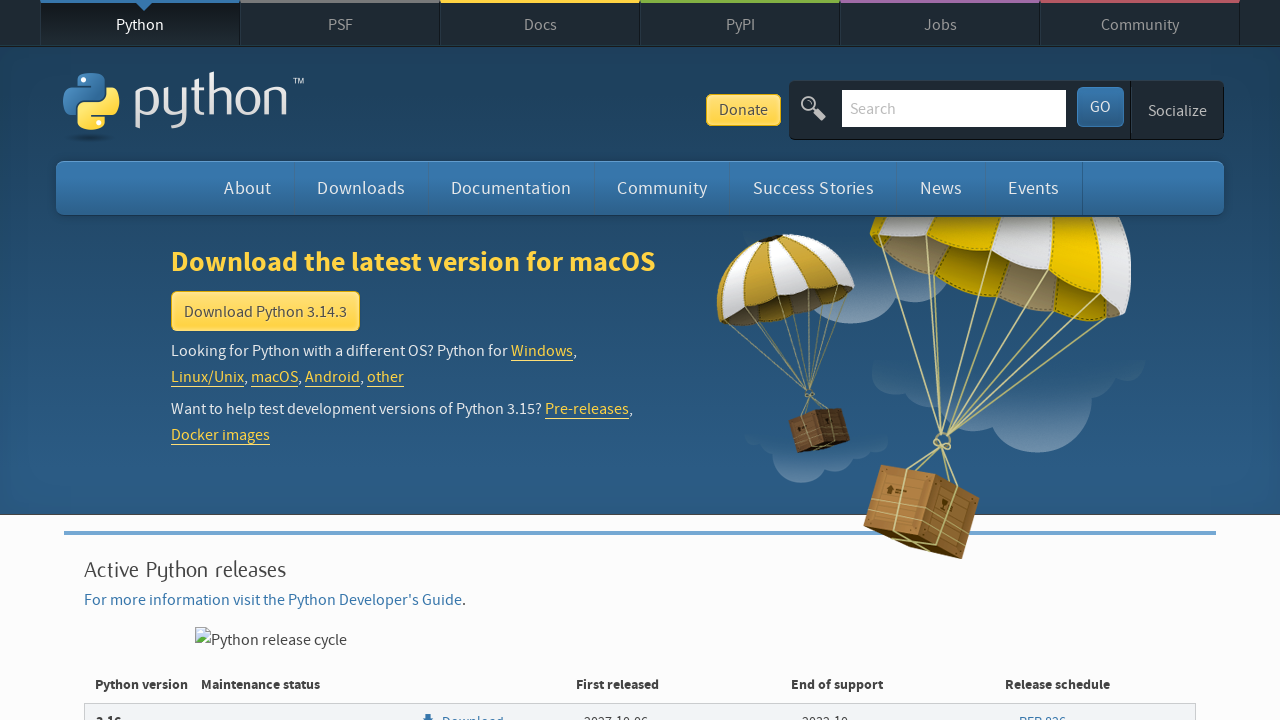